Tests sending a space key press to a specific element and verifies the page displays the correct key that was pressed

Starting URL: http://the-internet.herokuapp.com/key_presses

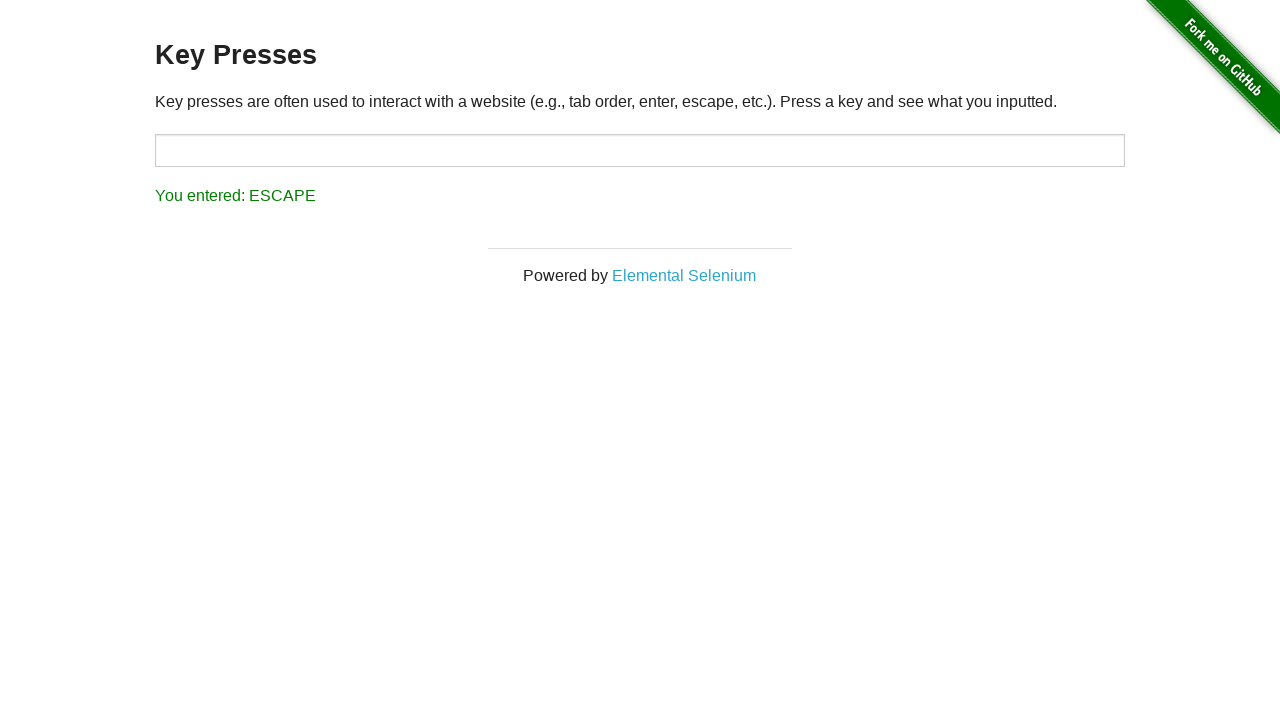

Sent space key press to target element on #target
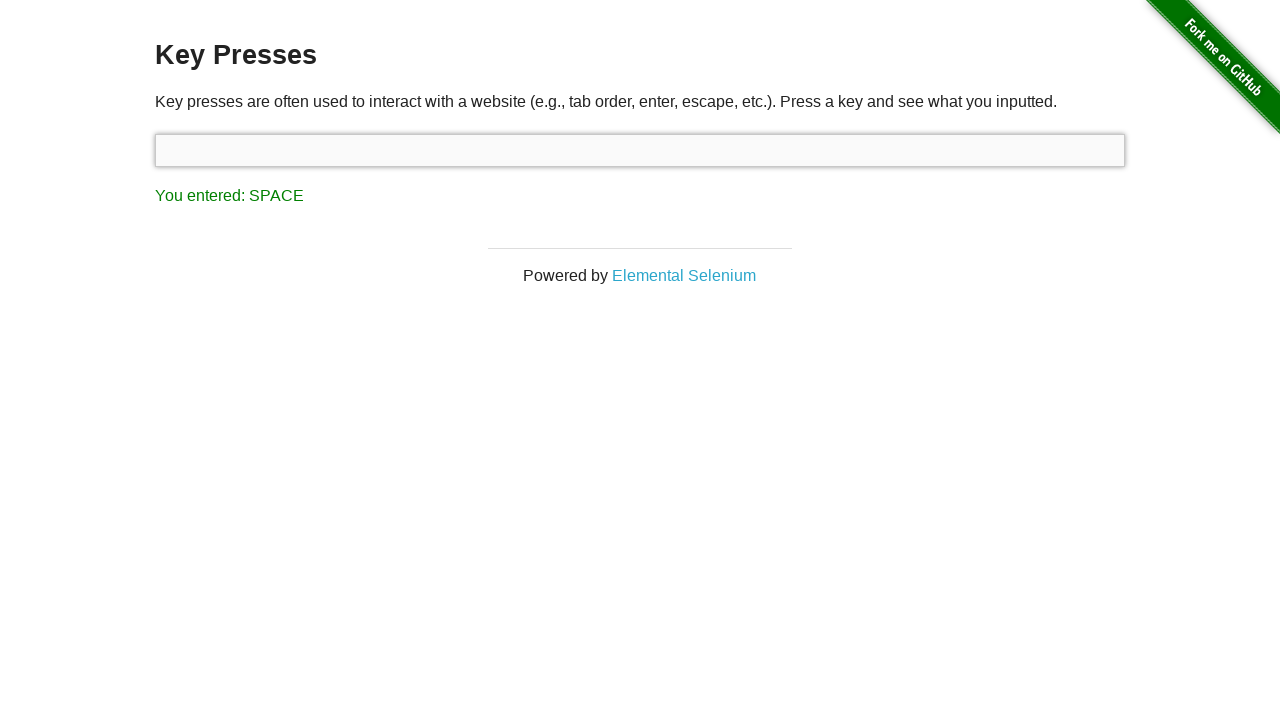

Result element loaded on page
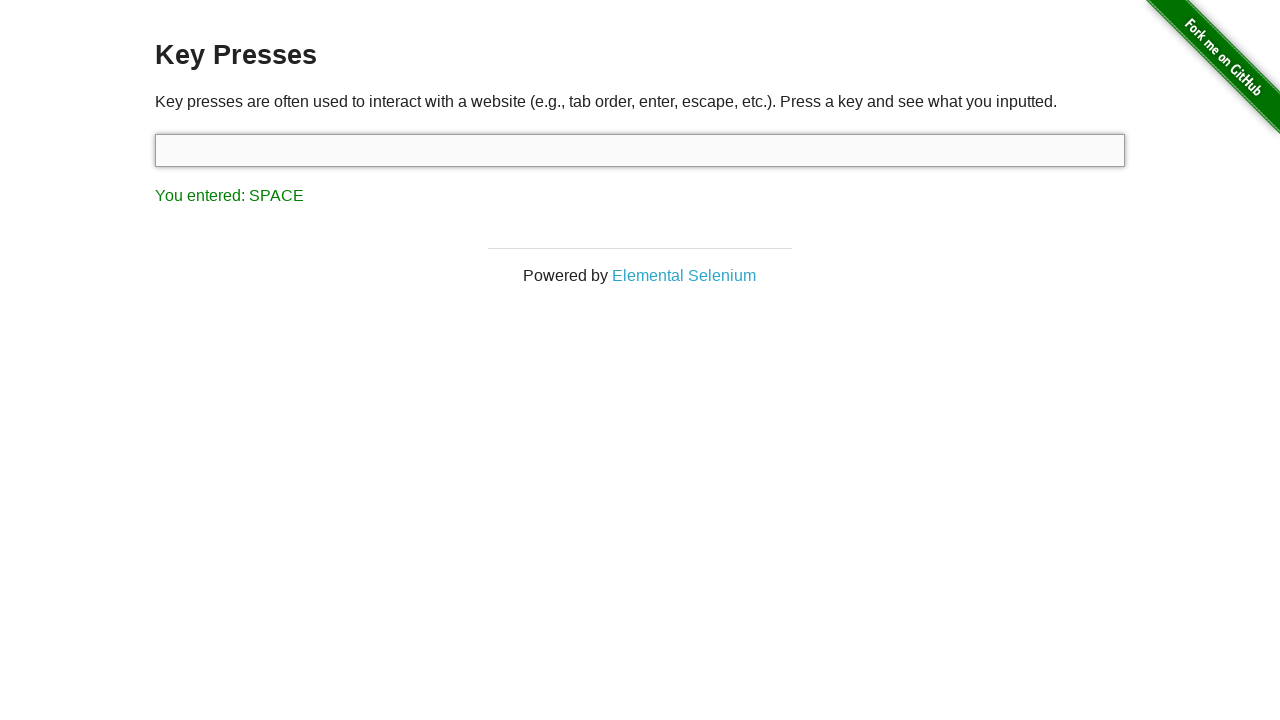

Retrieved result text content
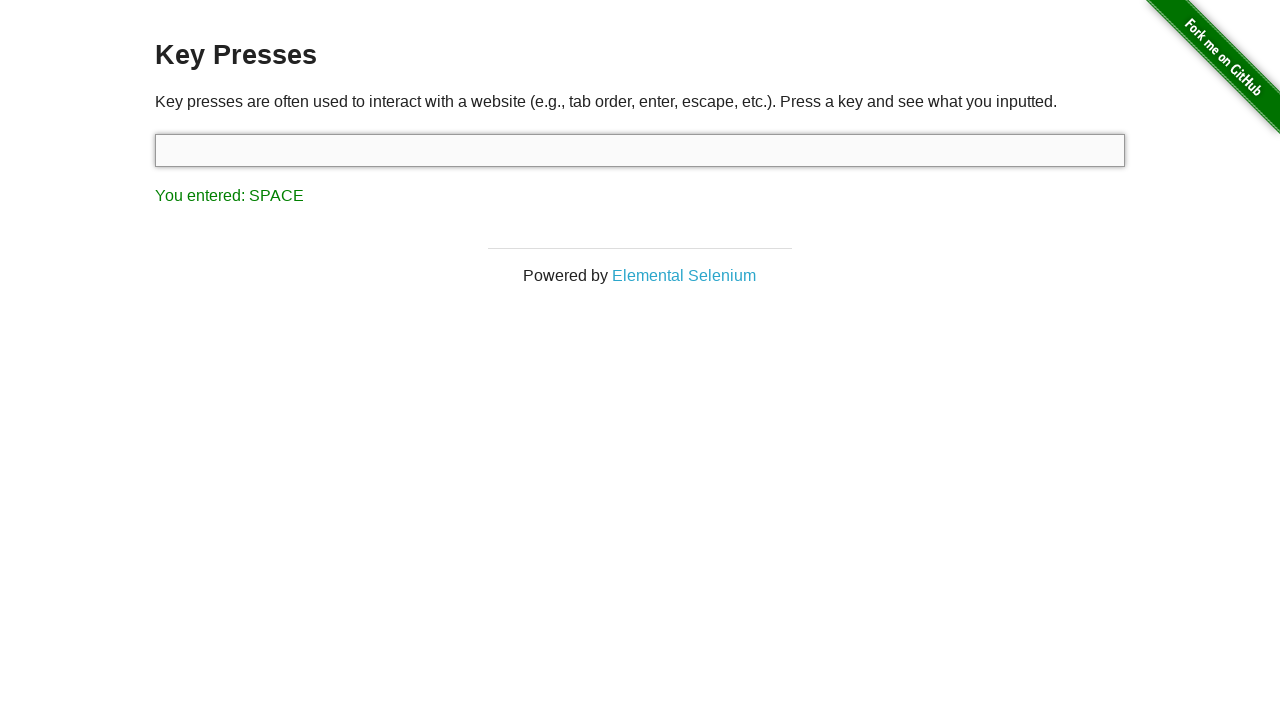

Verified result text displays 'You entered: SPACE'
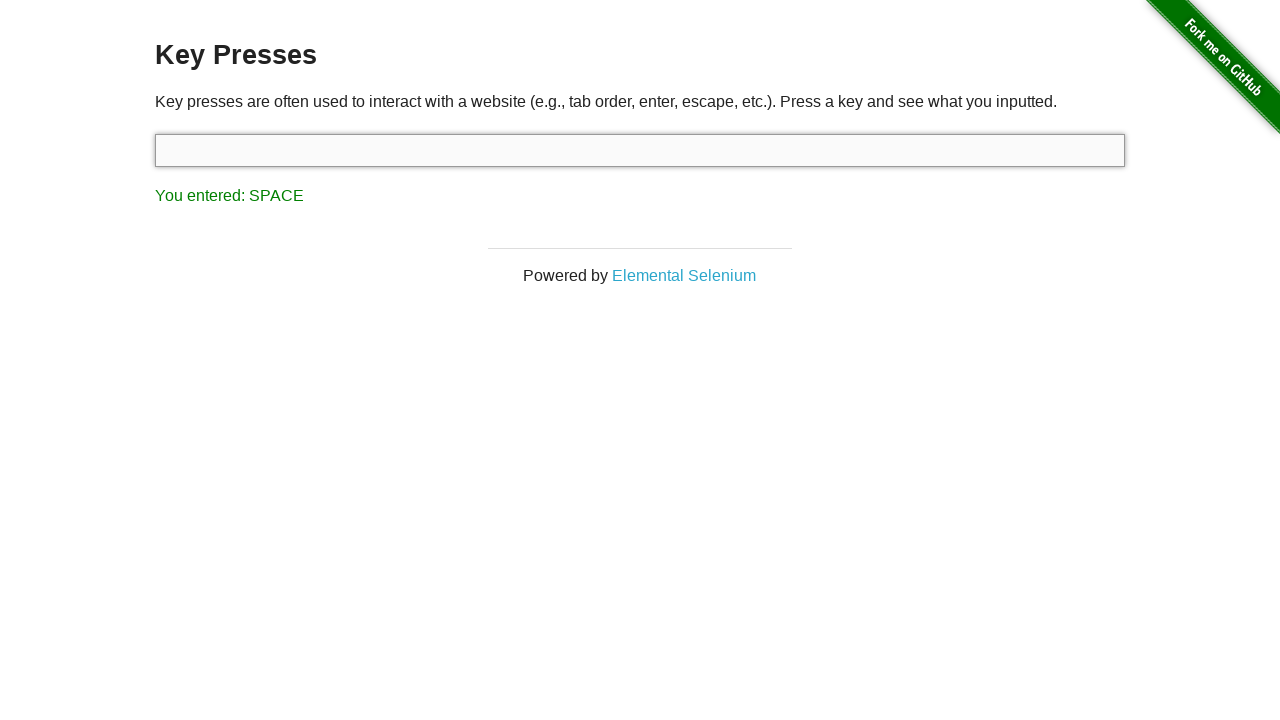

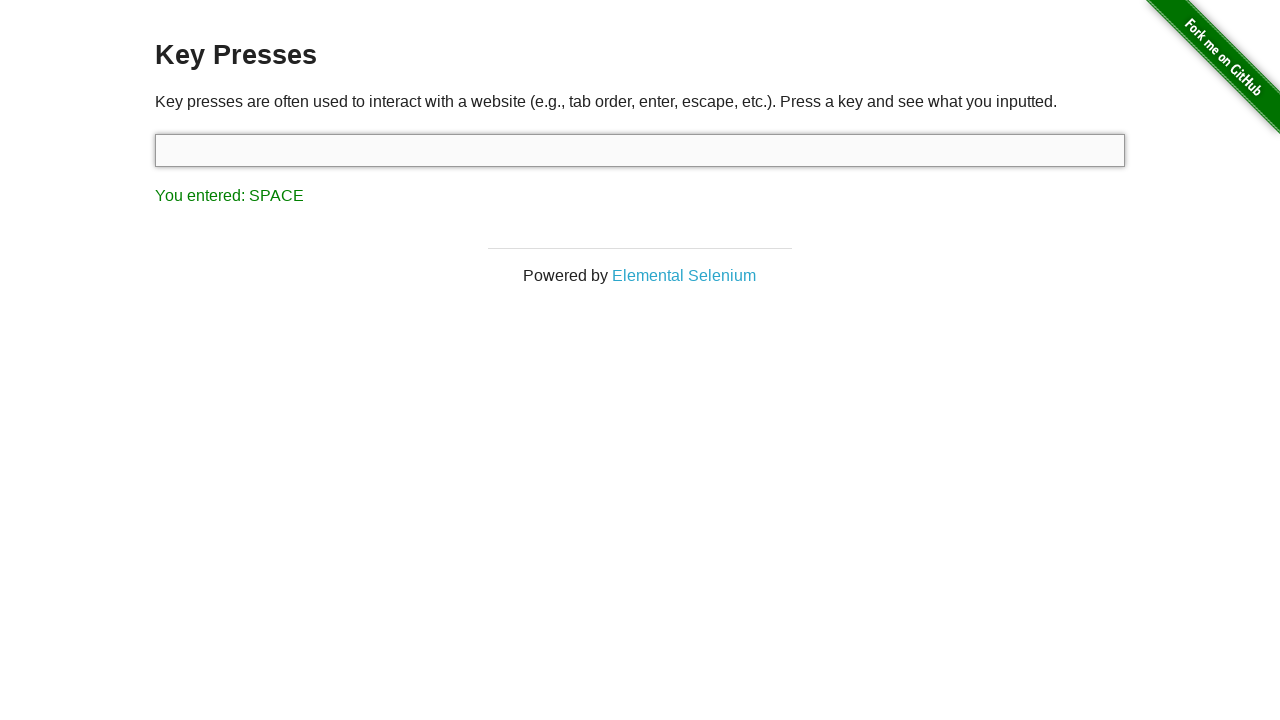